Tests manual scroll up and down functionality without using the scroll to top button, verifying viewport visibility of headings

Starting URL: https://automationexercise.com/

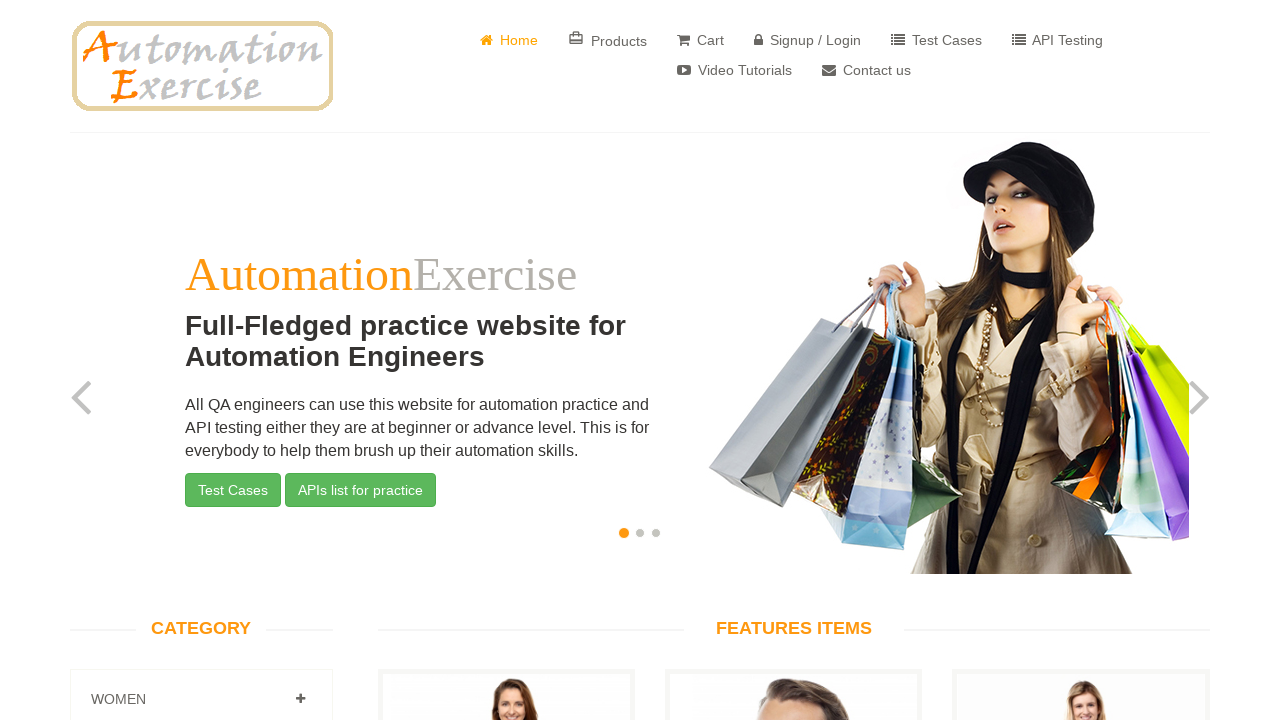

Located subscription heading element
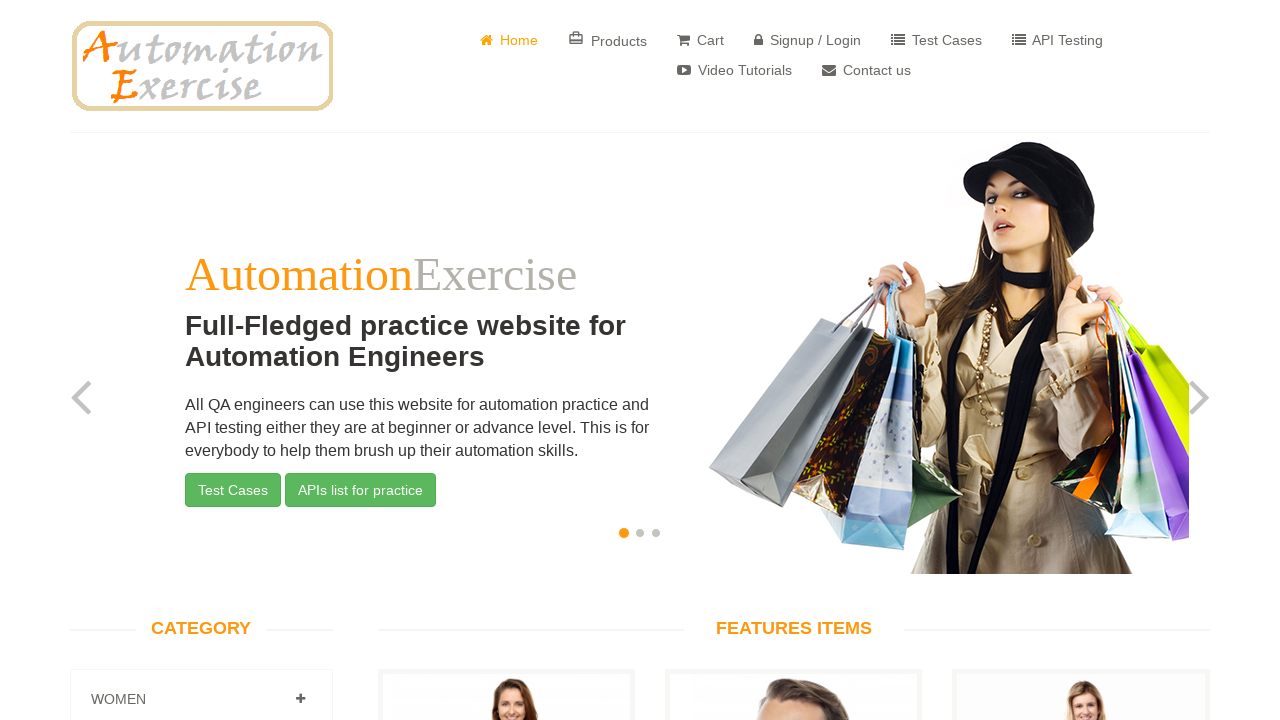

Located main heading element
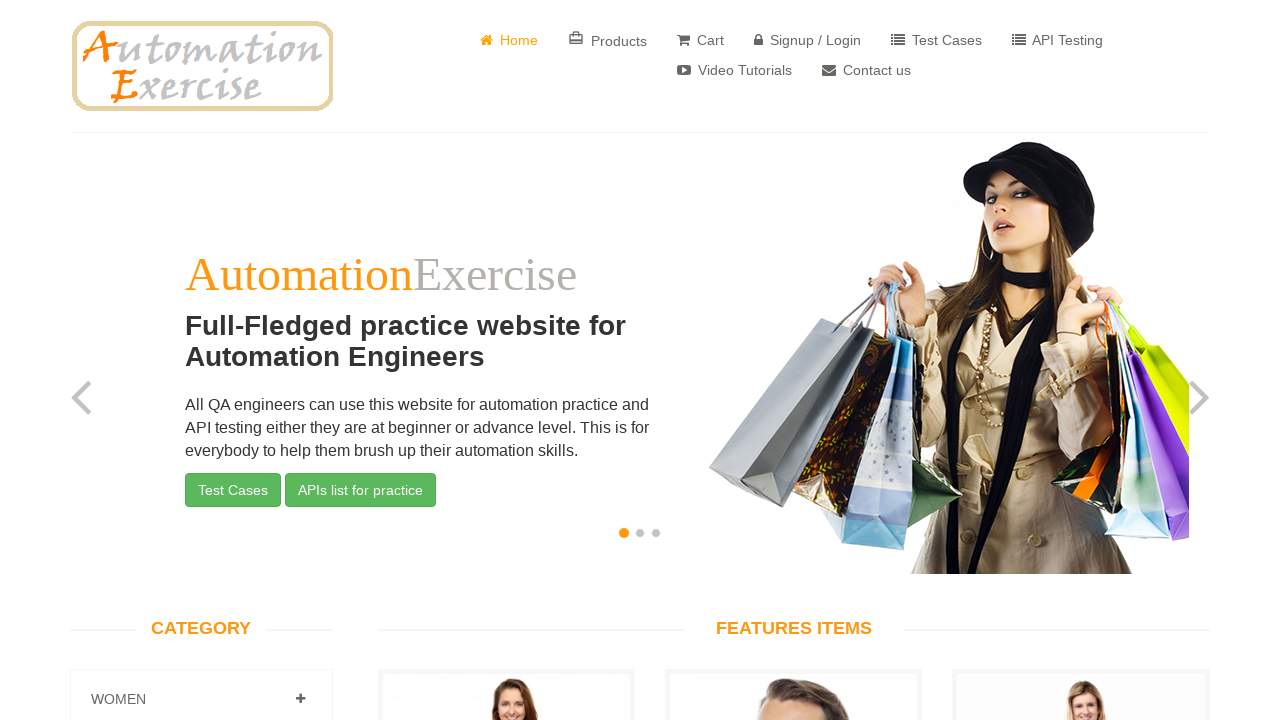

Verified subscription heading is not initially visible in viewport
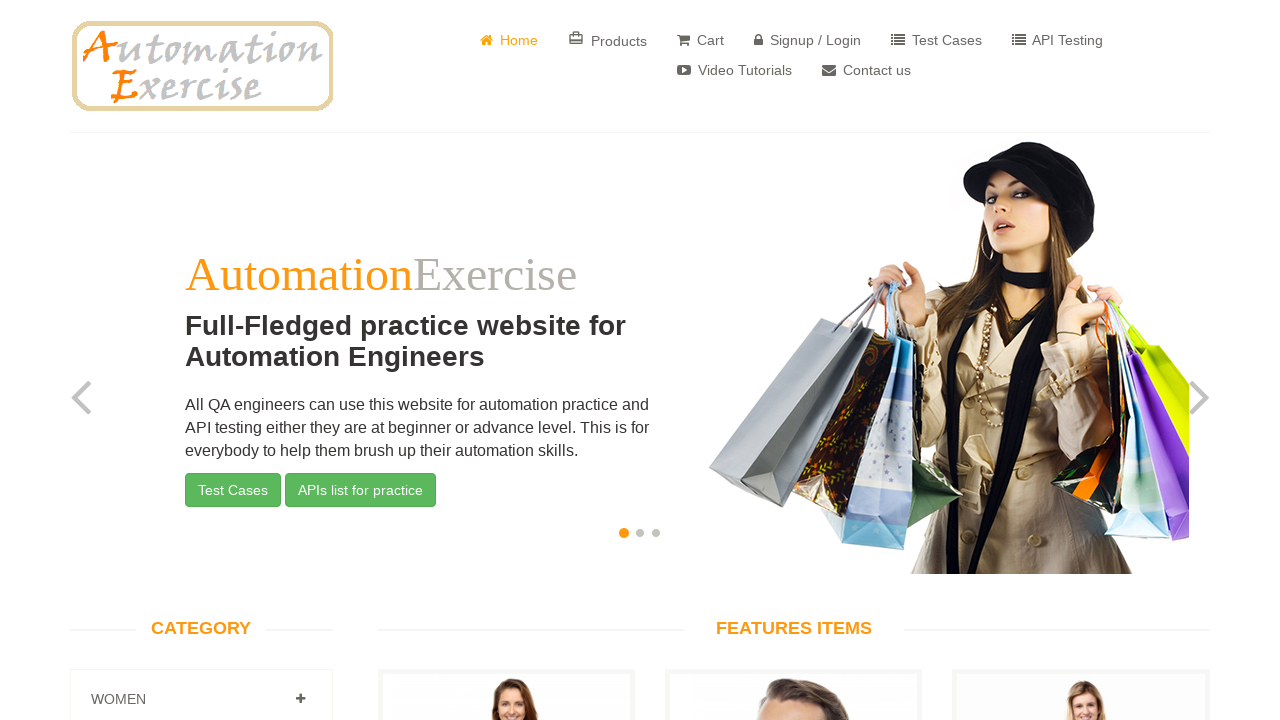

Scrolled down to bottom of page
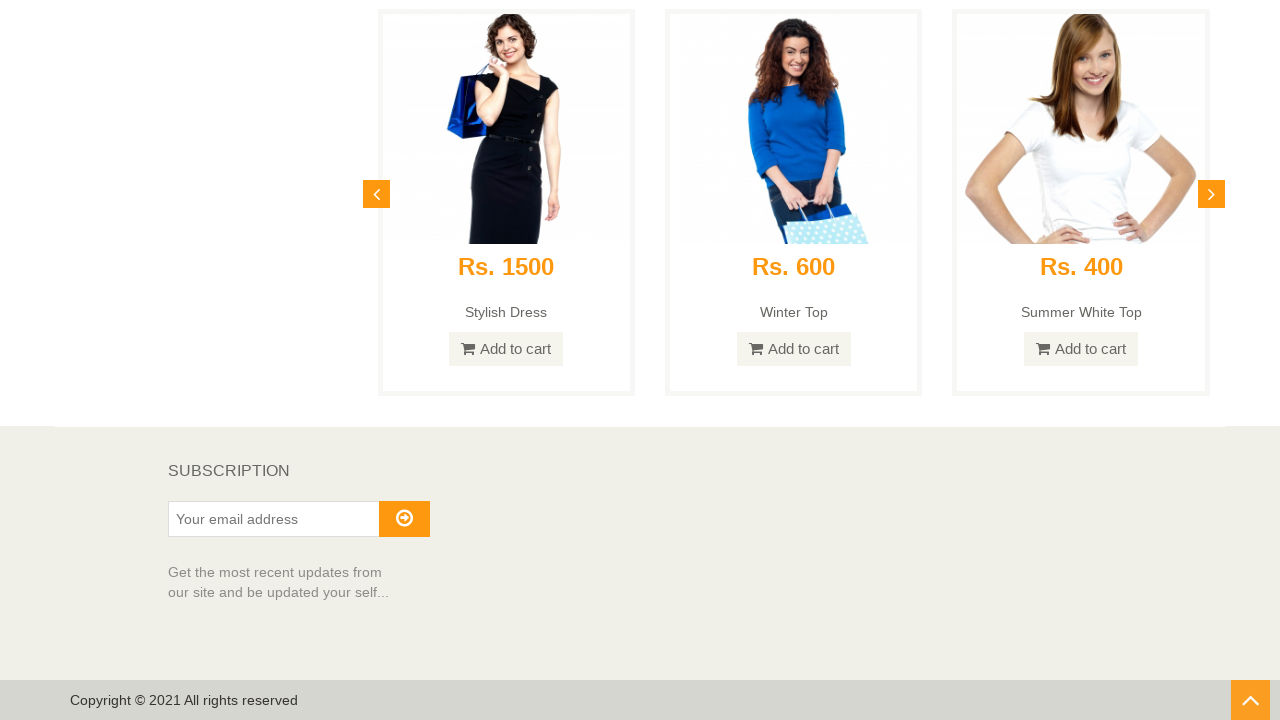

Verified subscription heading is now visible in viewport after scrolling down
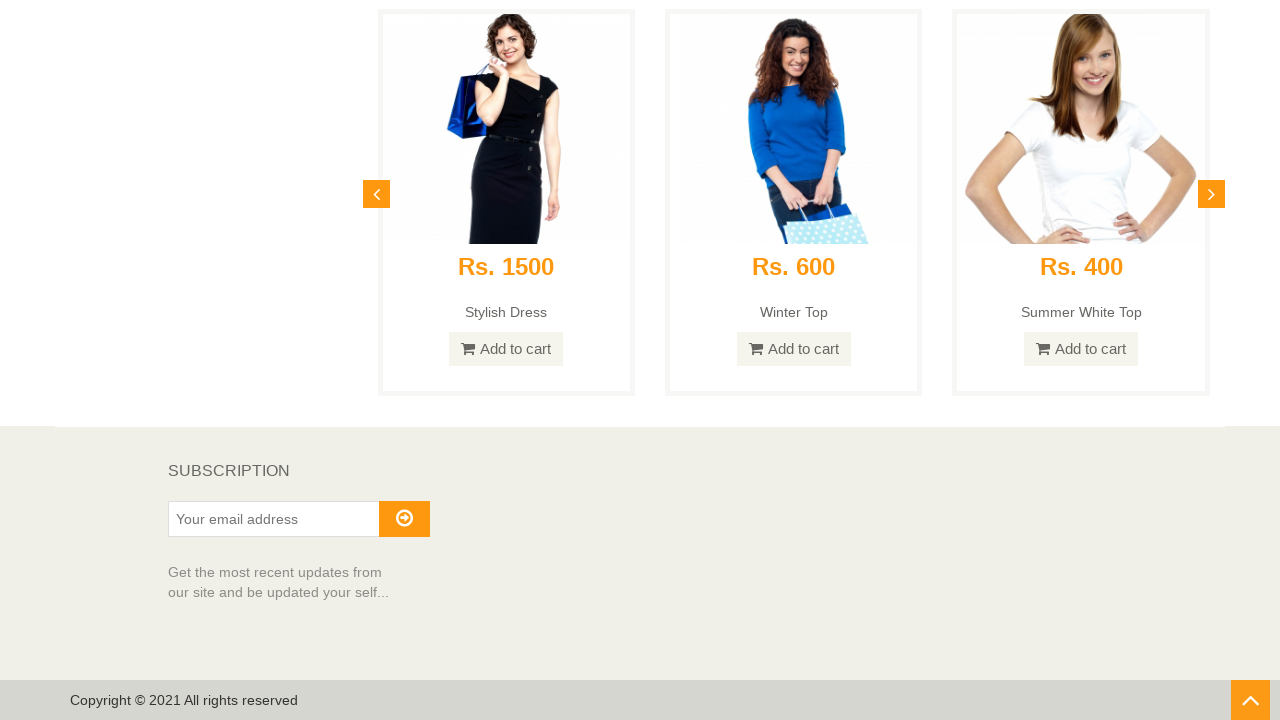

Scrolled back up to top of page
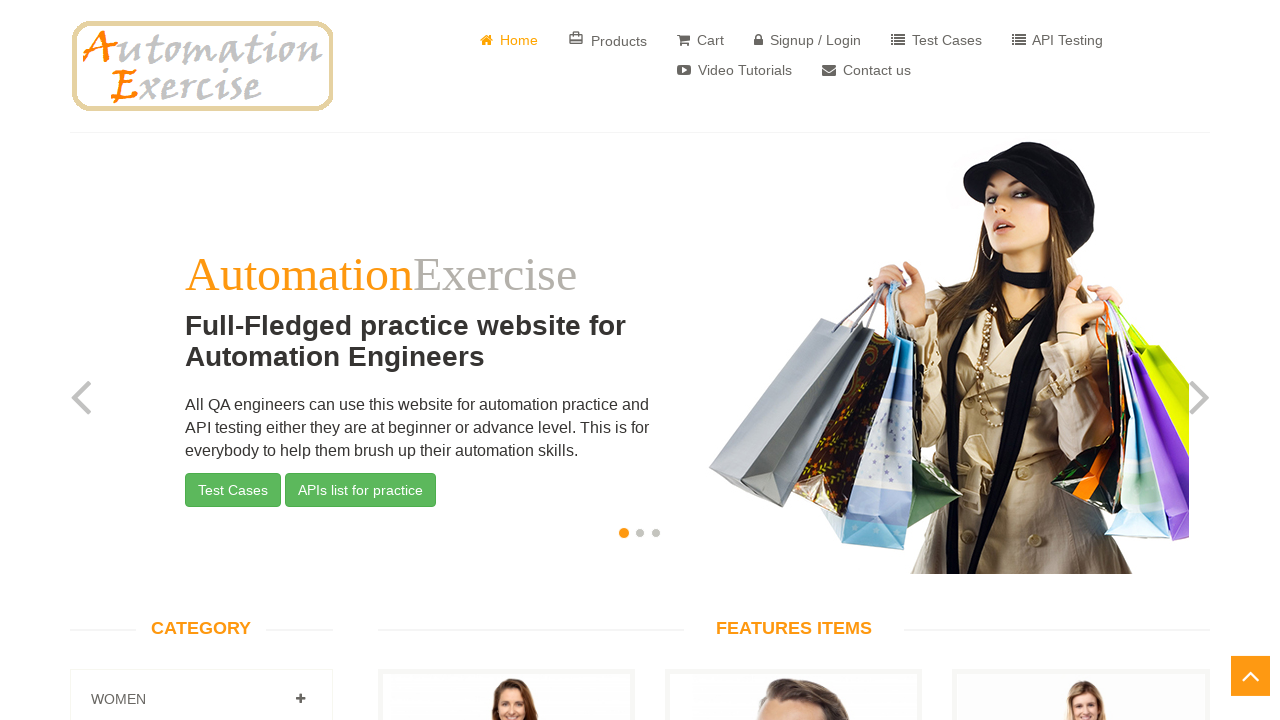

Verified subscription heading is no longer visible after scrolling to top
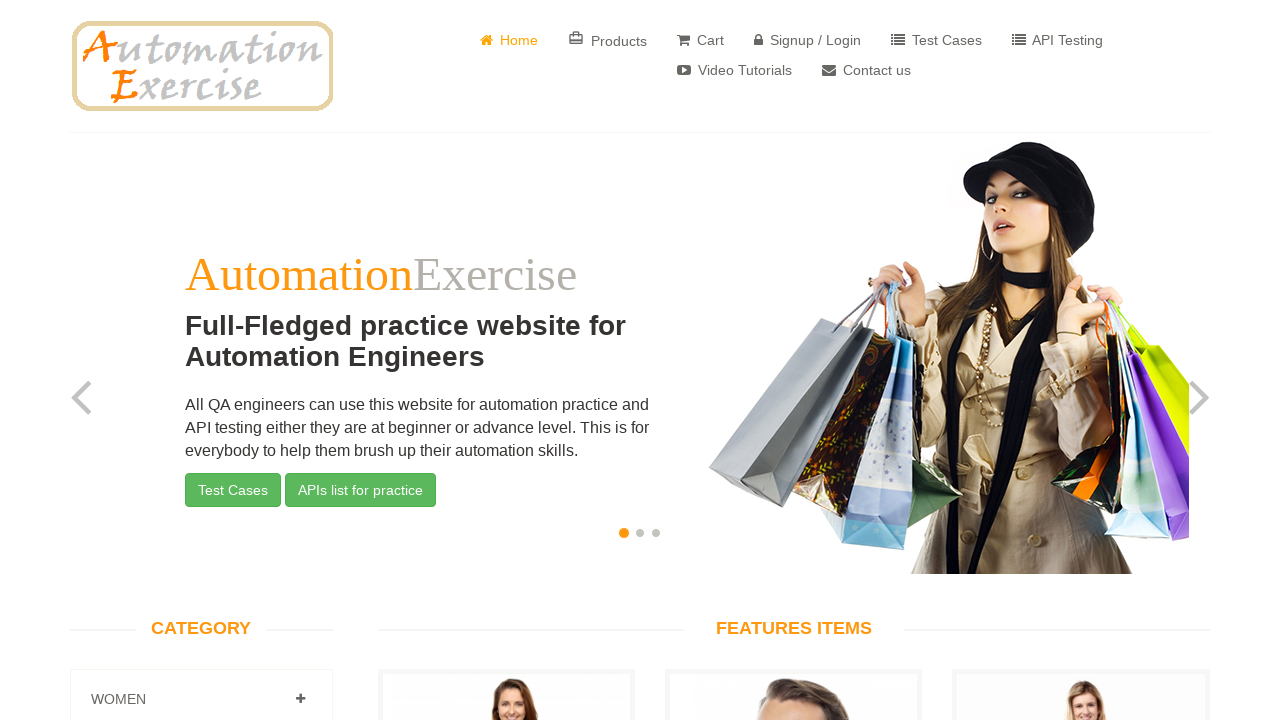

Verified main heading is visible in viewport at top of page
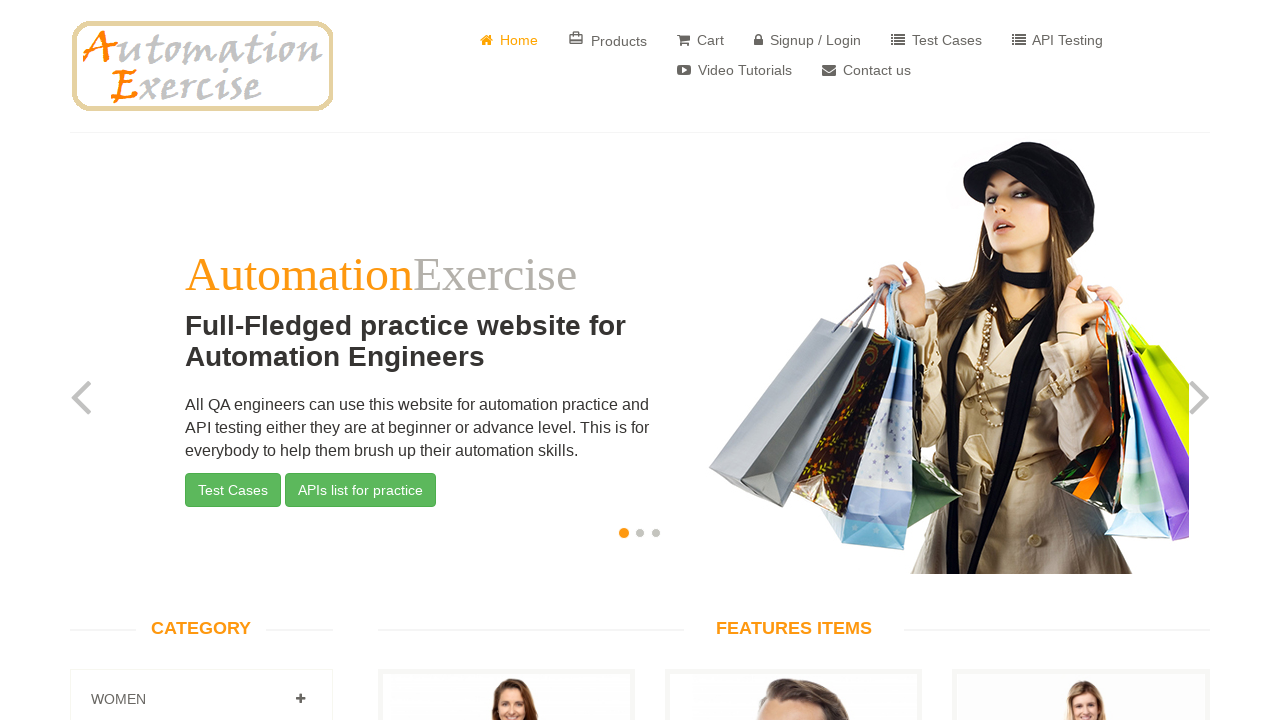

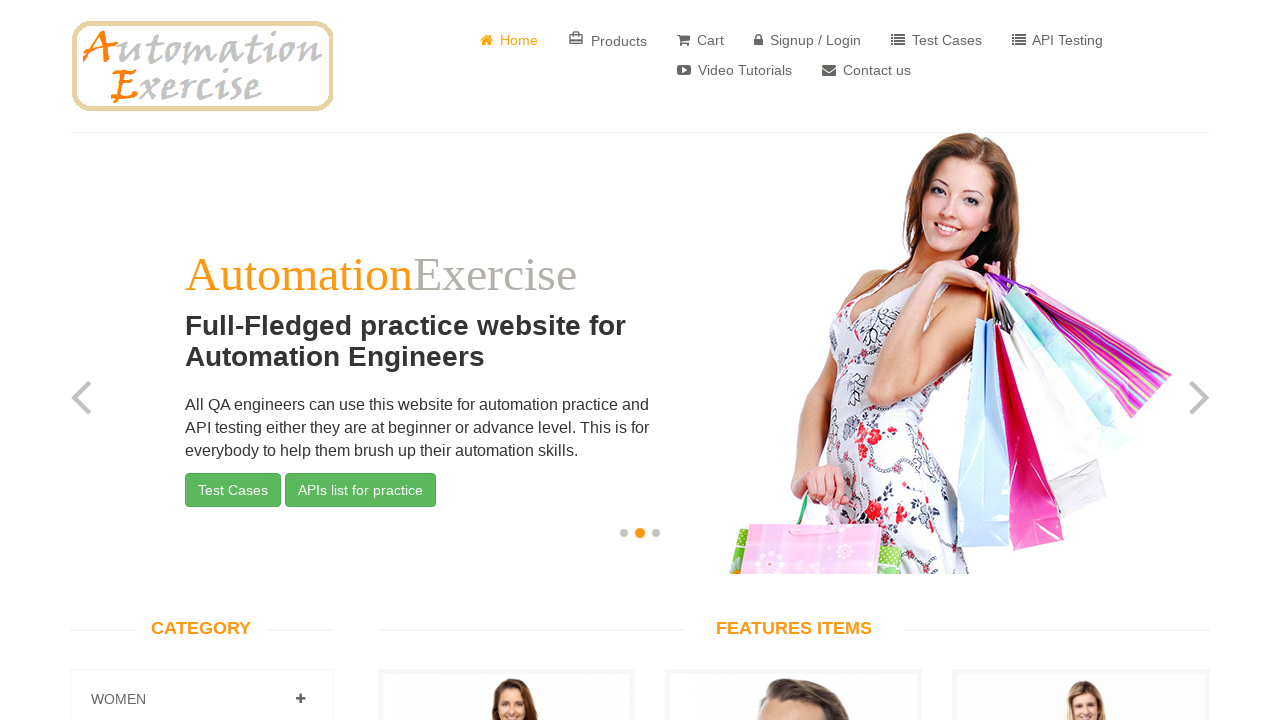